Tests file upload functionality using the setInputFiles method on an input element with type='file'

Starting URL: https://www.leafground.com/file.xhtml

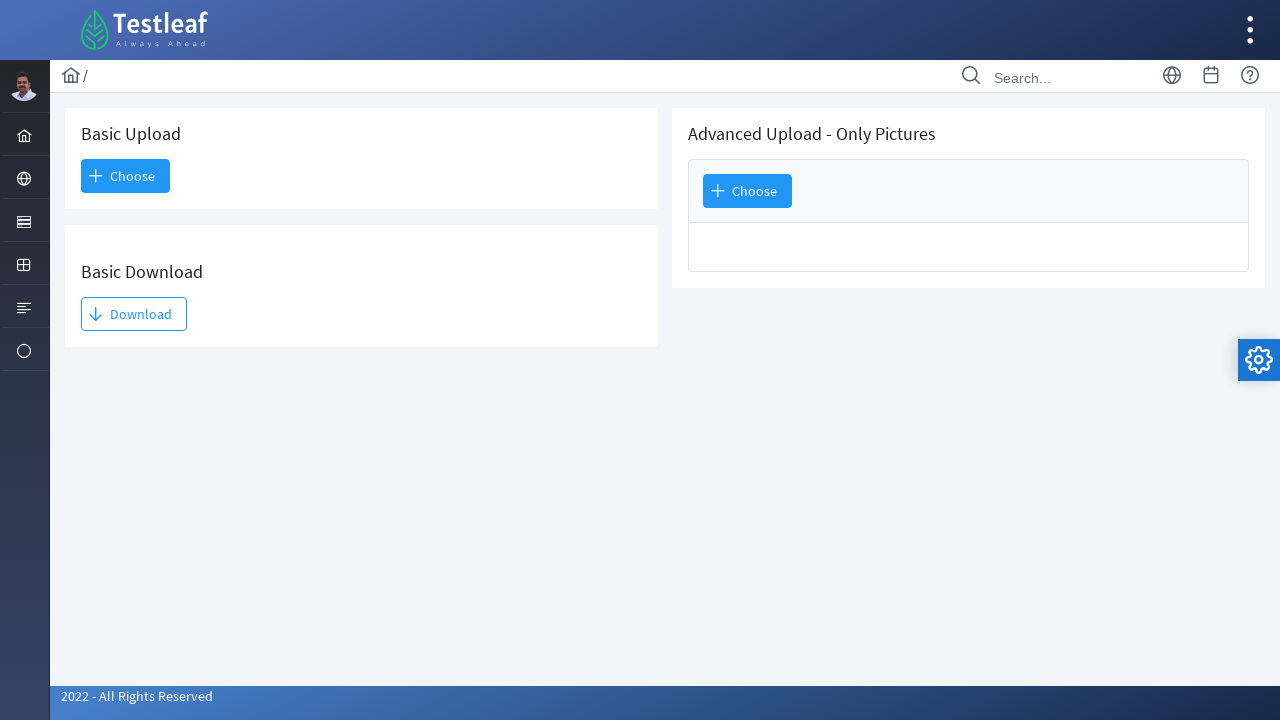

Created temporary test PNG file for upload
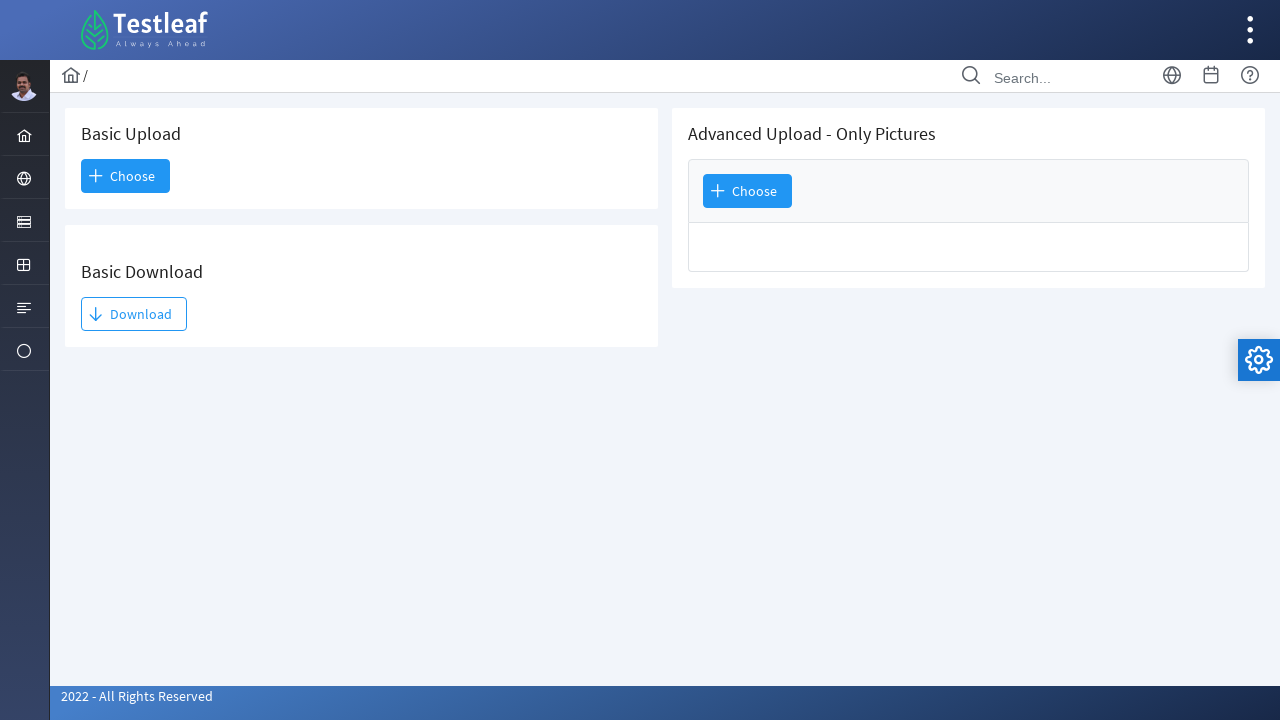

Set input files on file upload element with test PNG image
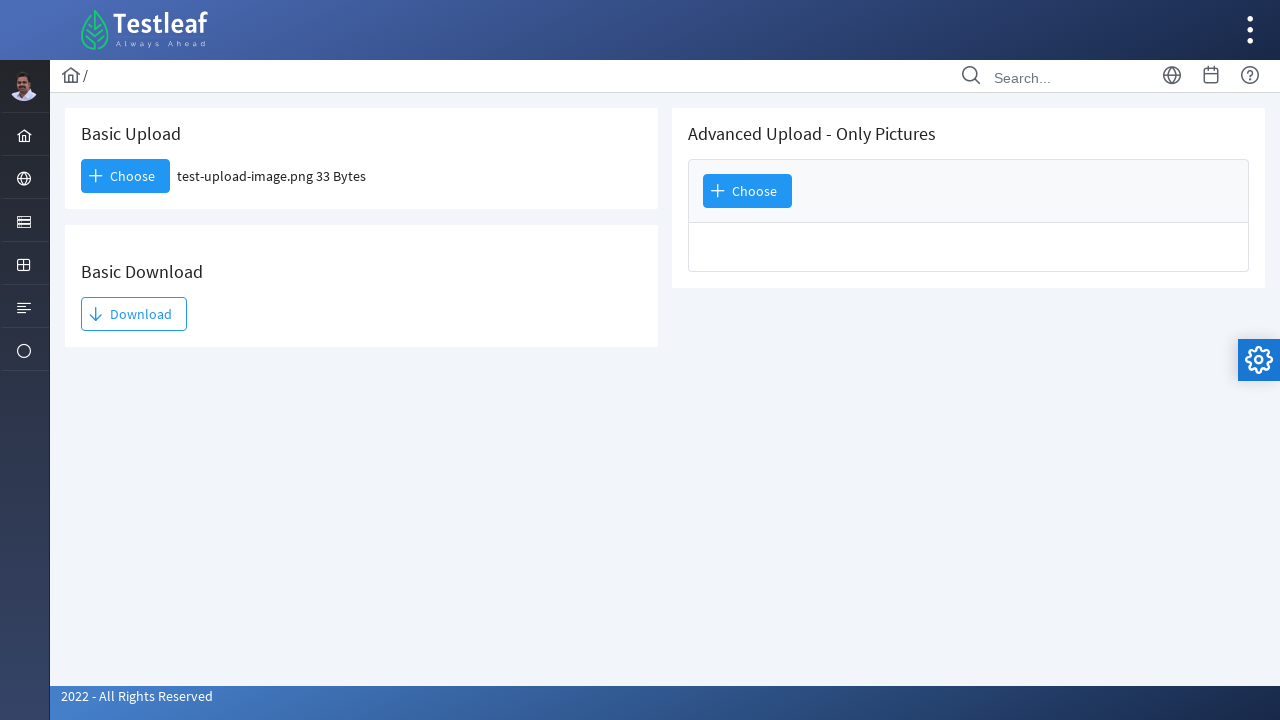

Waited 2 seconds for file upload to process
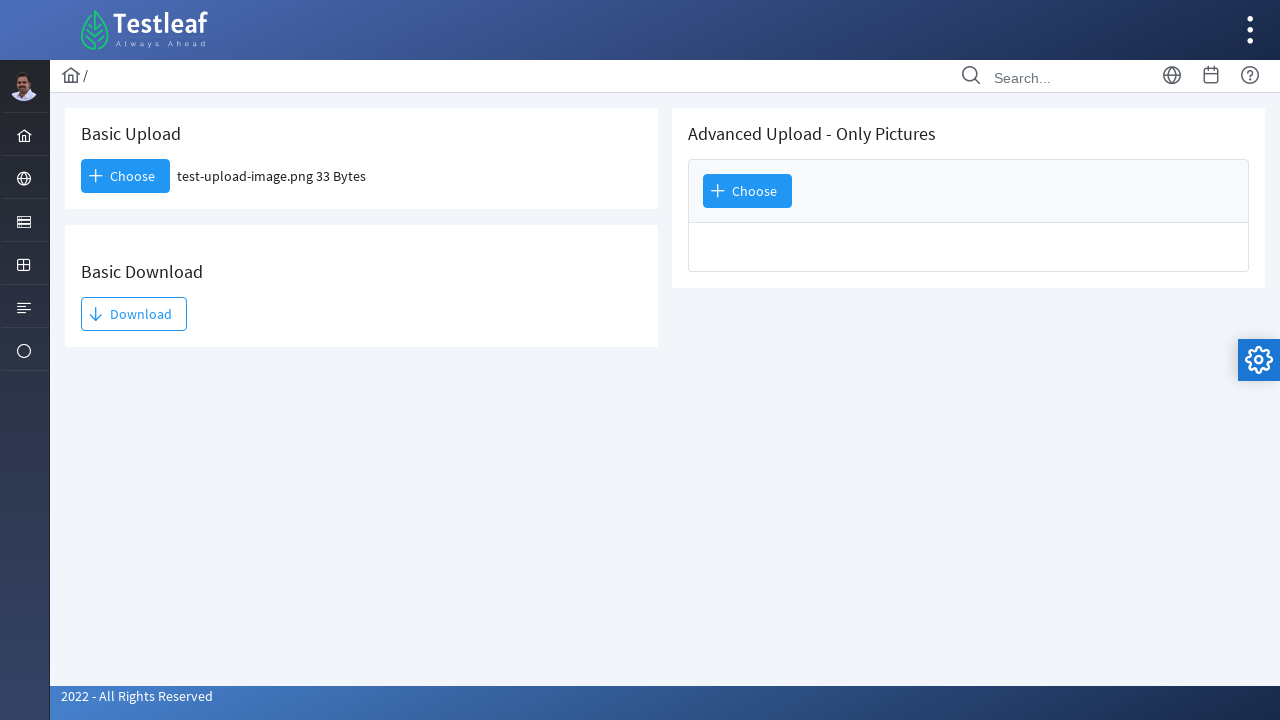

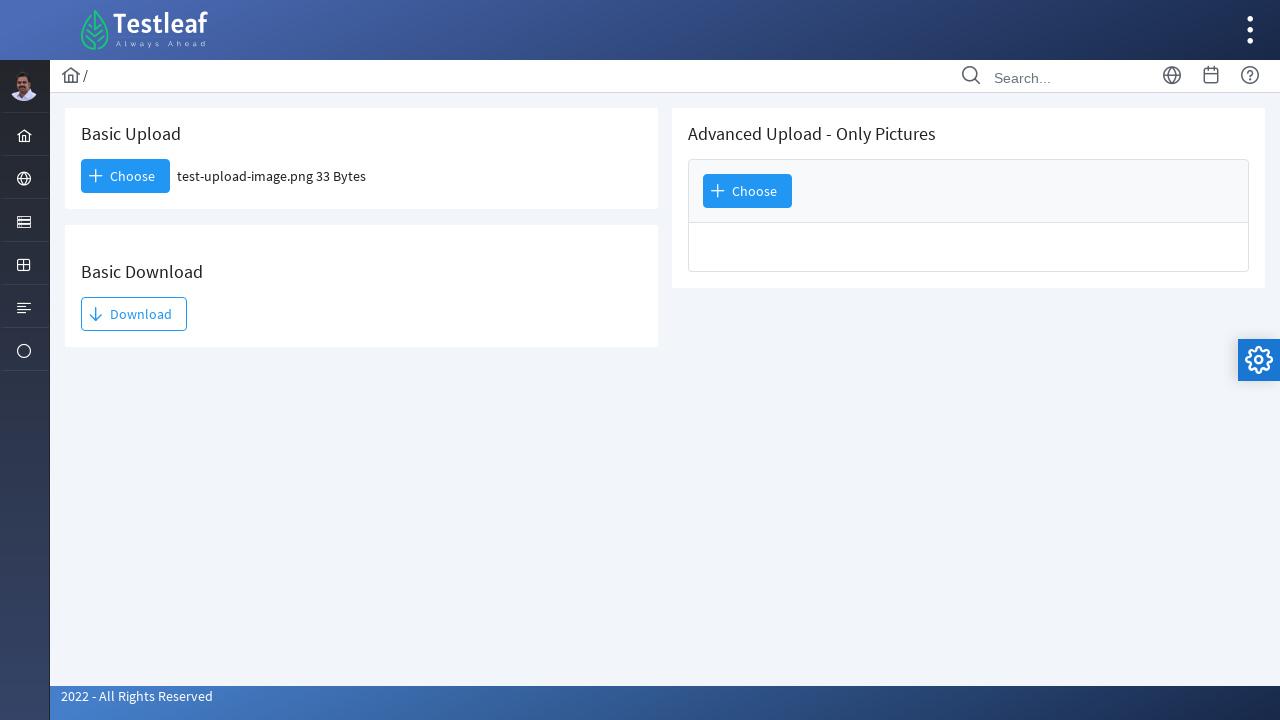